Tests triggering a print dialog on the Selenium website using keyboard shortcuts (Ctrl+P) and then attempting to dismiss it using Tab and Enter keys.

Starting URL: https://www.selenium.dev/

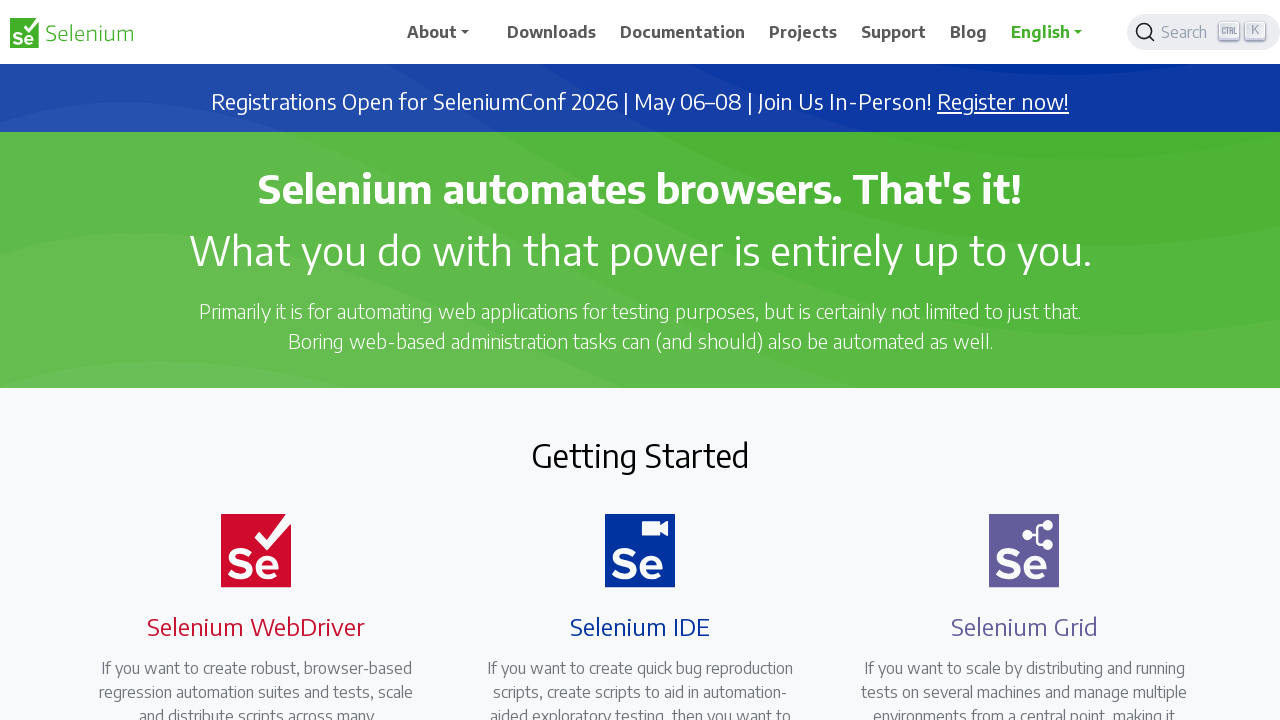

Navigated to Selenium website
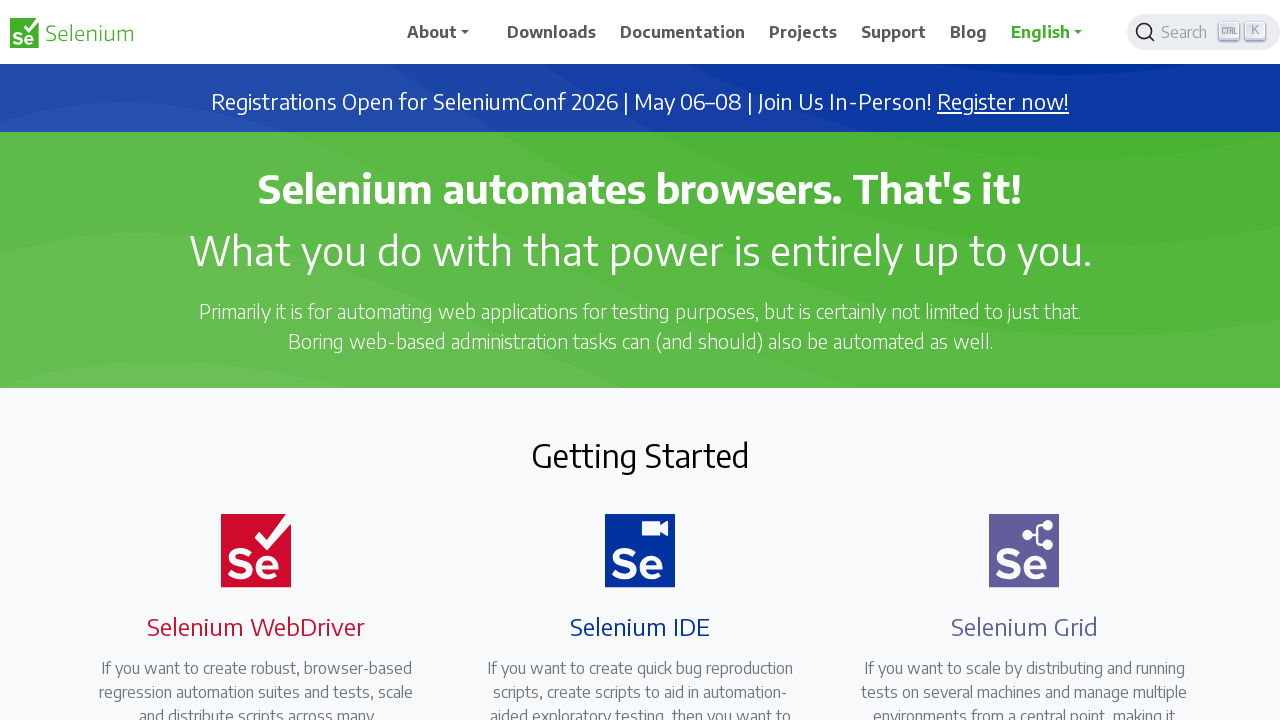

Triggered print dialog using Ctrl+P keyboard shortcut
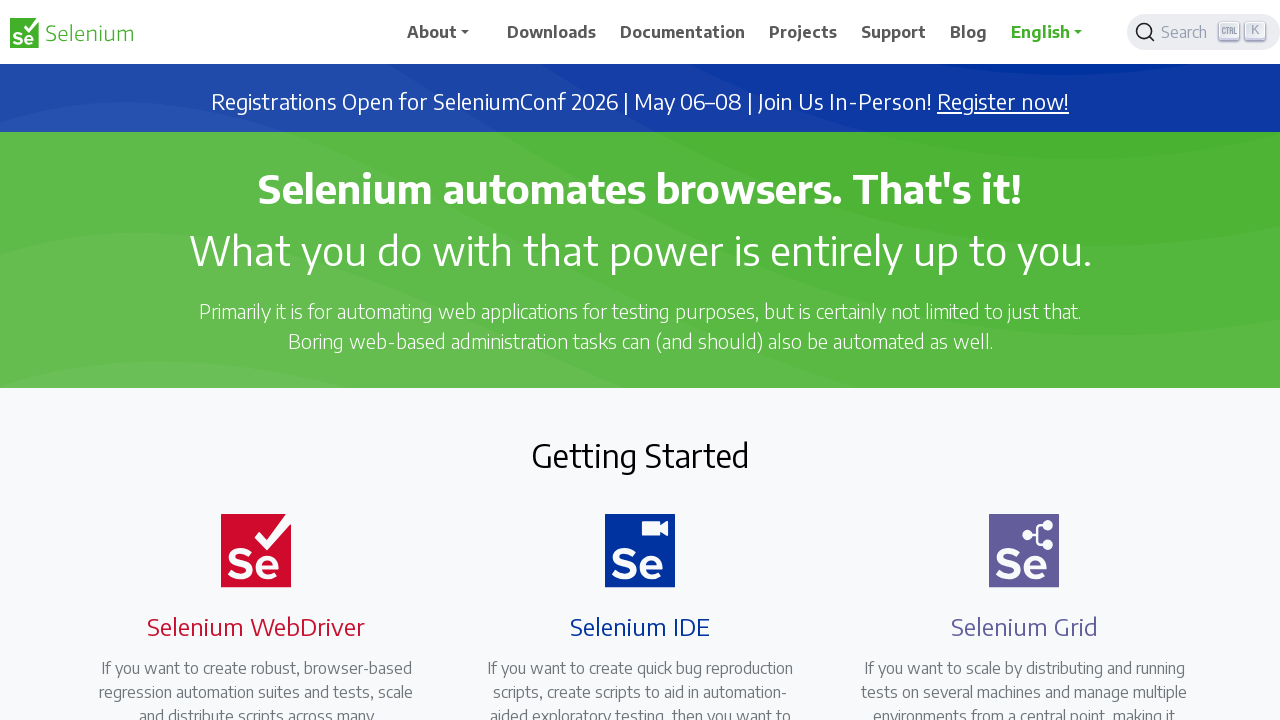

Waited for print dialog to appear
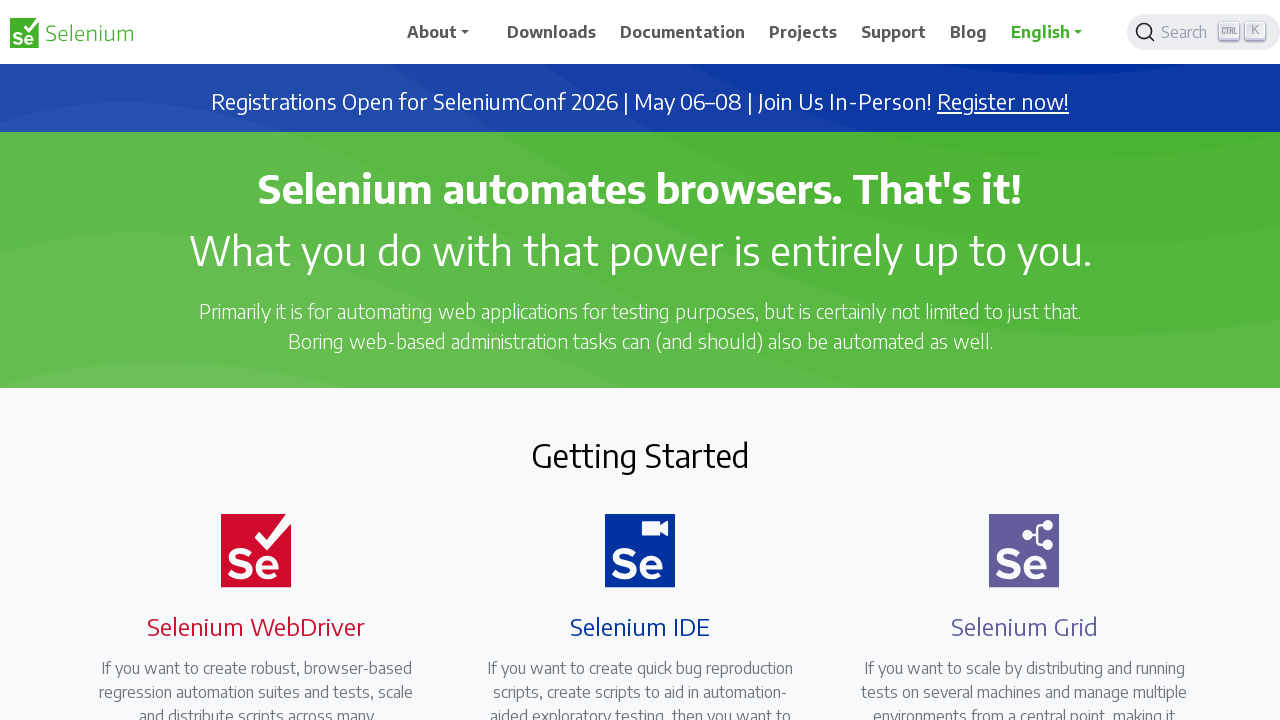

Pressed Tab to switch focus in print dialog
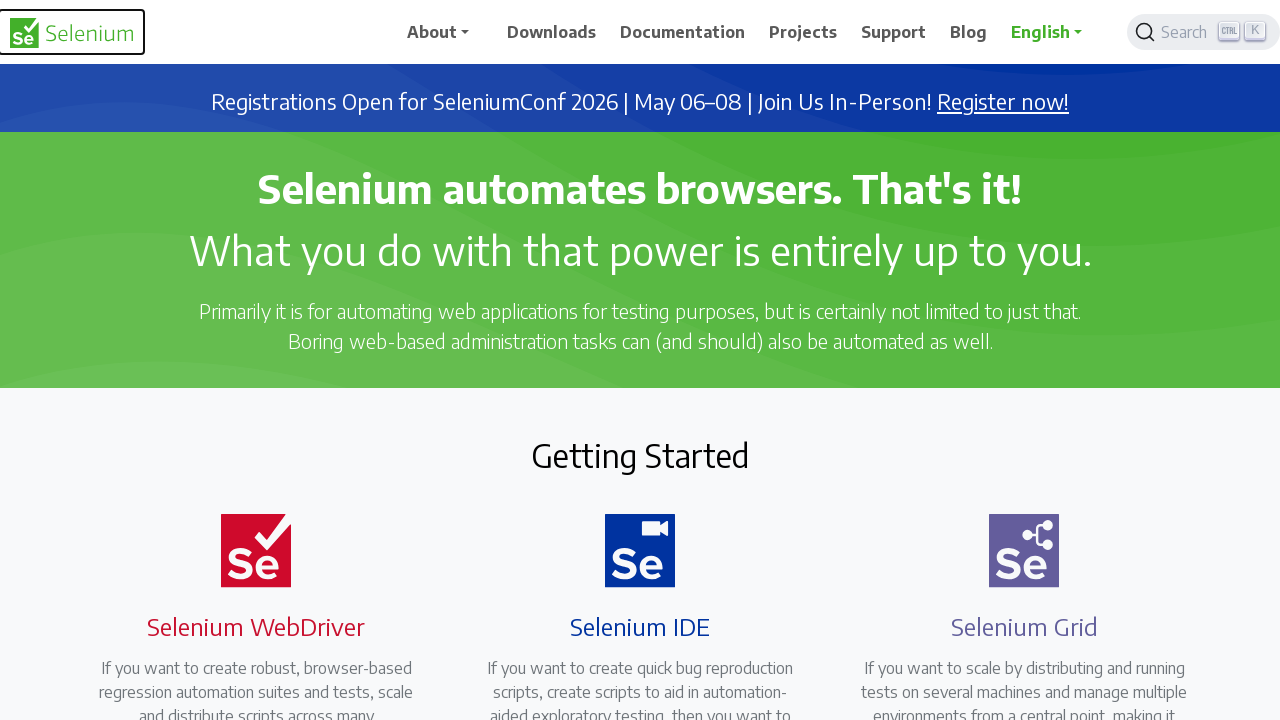

Pressed Enter to dismiss the print dialog
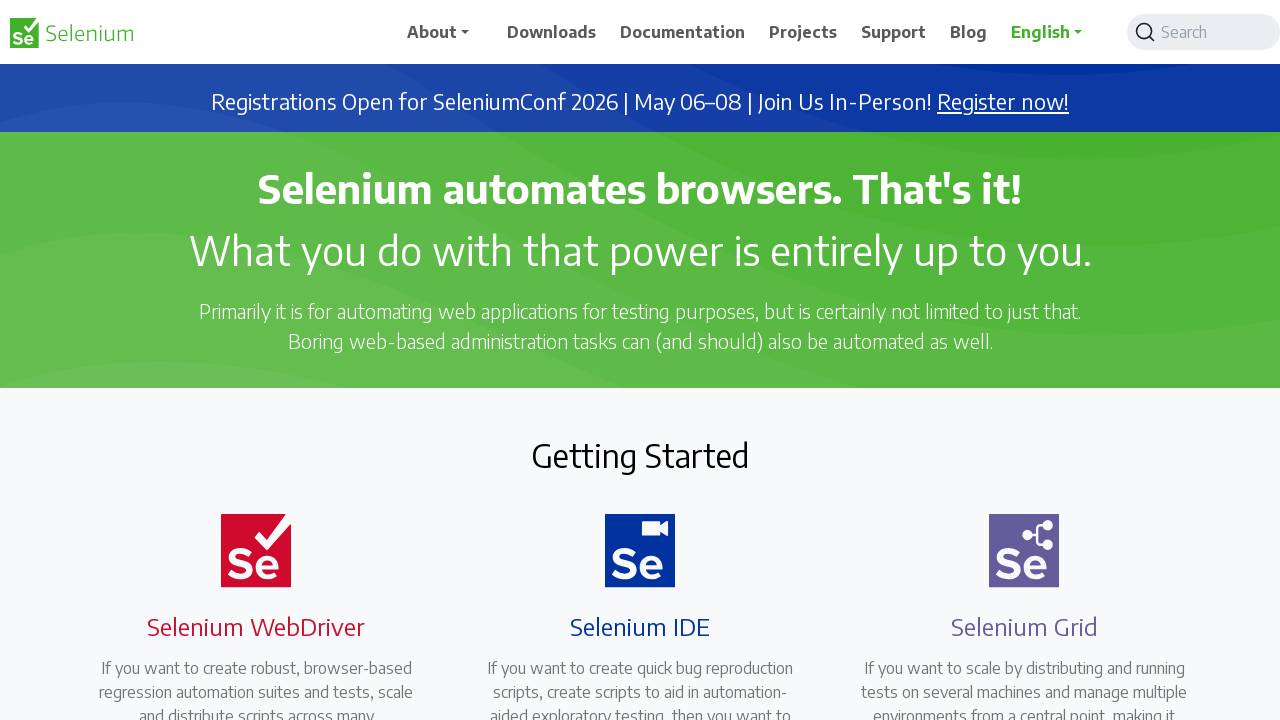

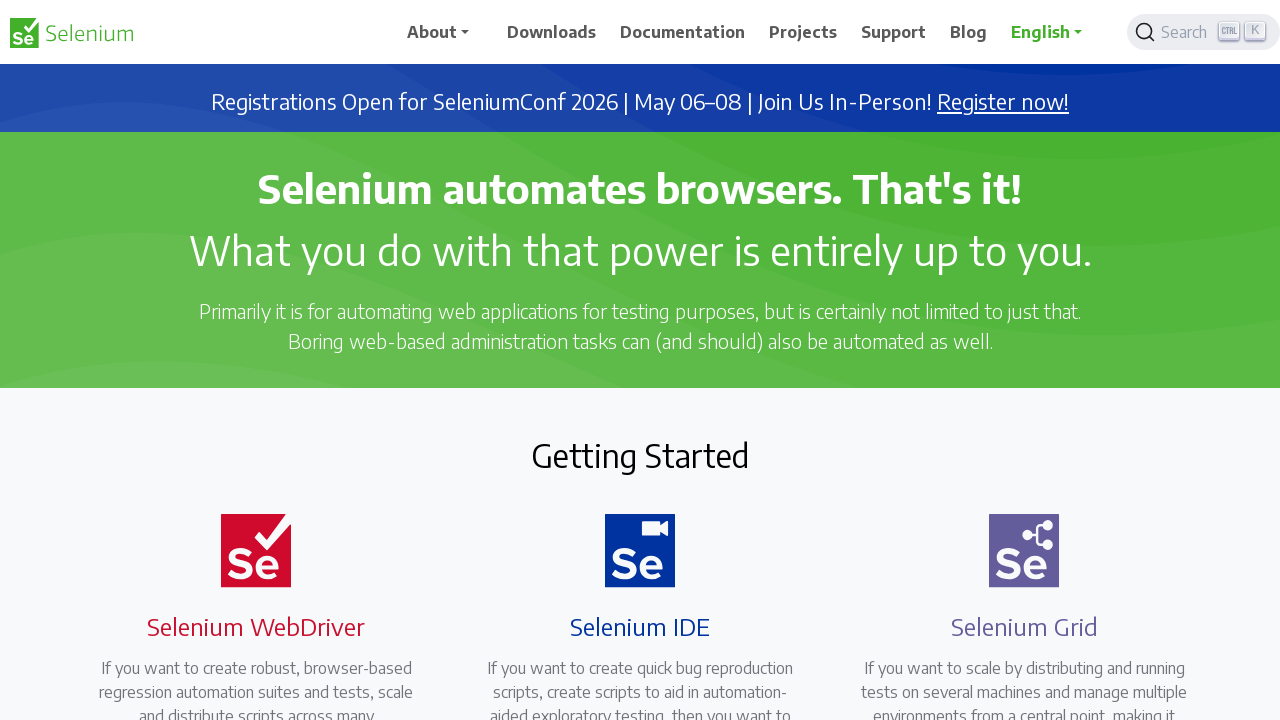